Tests browser alert handling by clicking a button that triggers a simple alert, then accepting the alert dialog

Starting URL: https://training-support.net/webelements/alerts

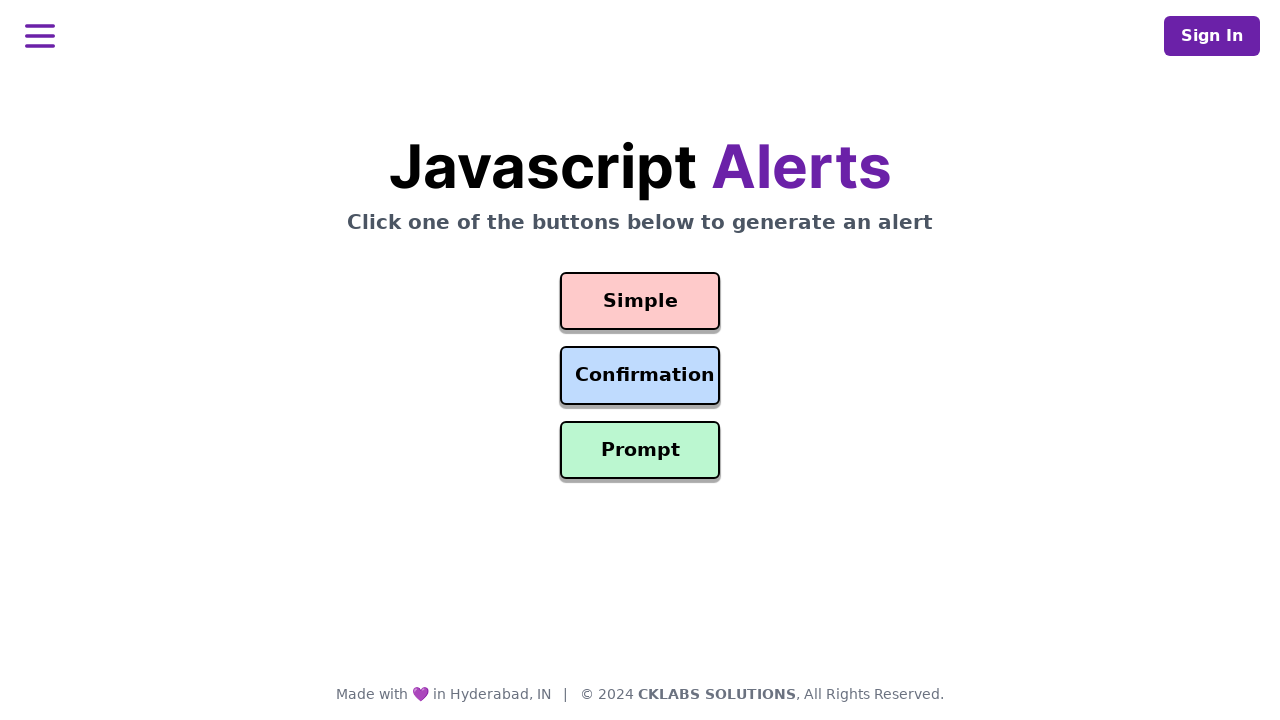

Clicked button to trigger simple alert at (640, 301) on #simple
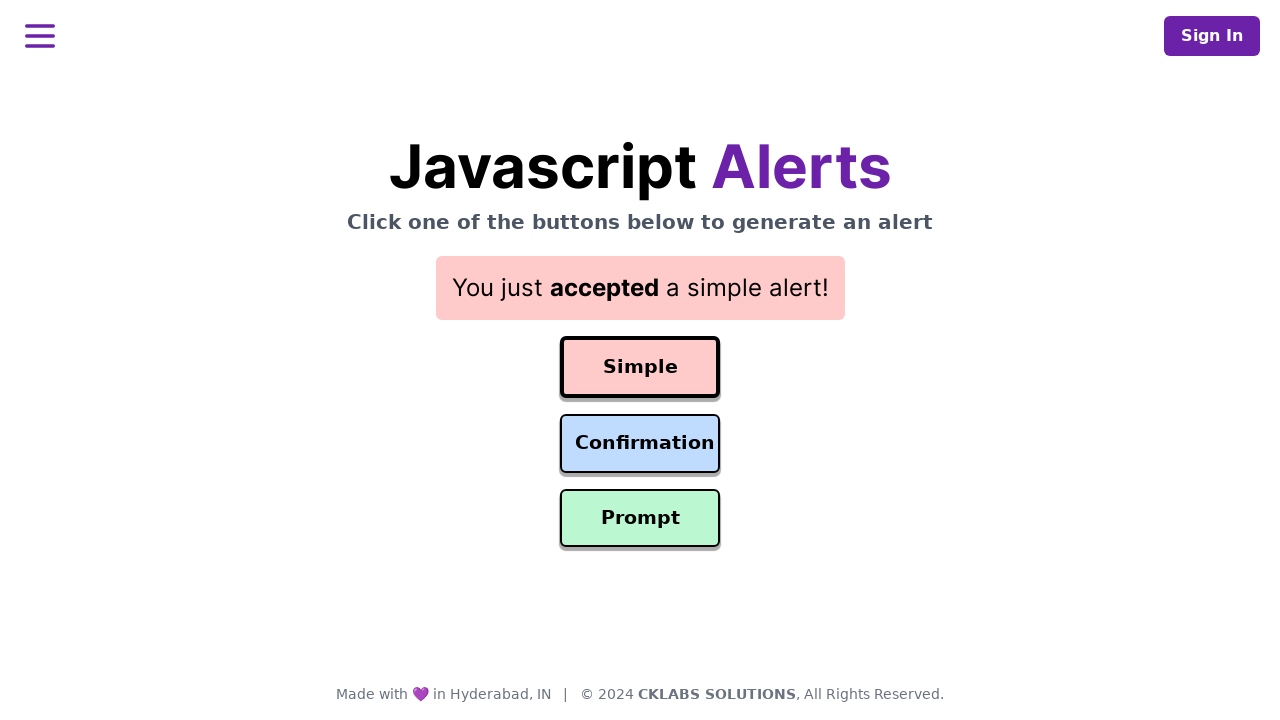

Set up dialog handler to accept alert
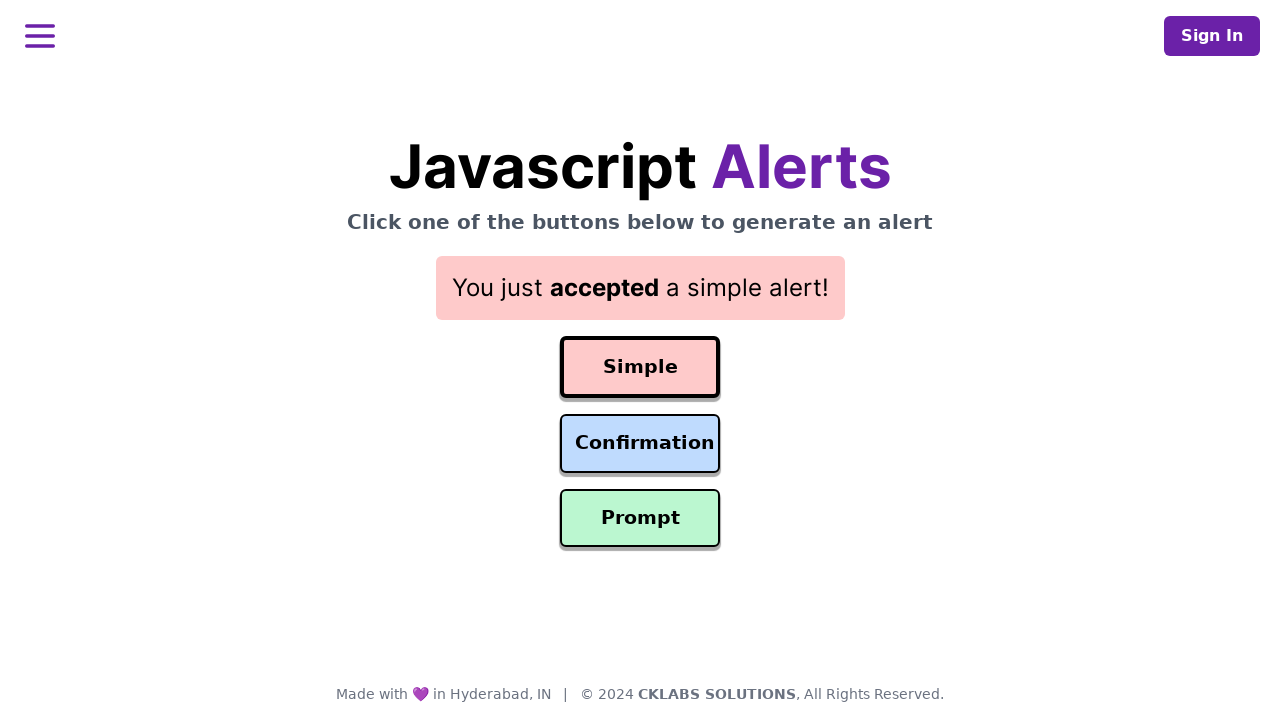

Alert was accepted and result element appeared
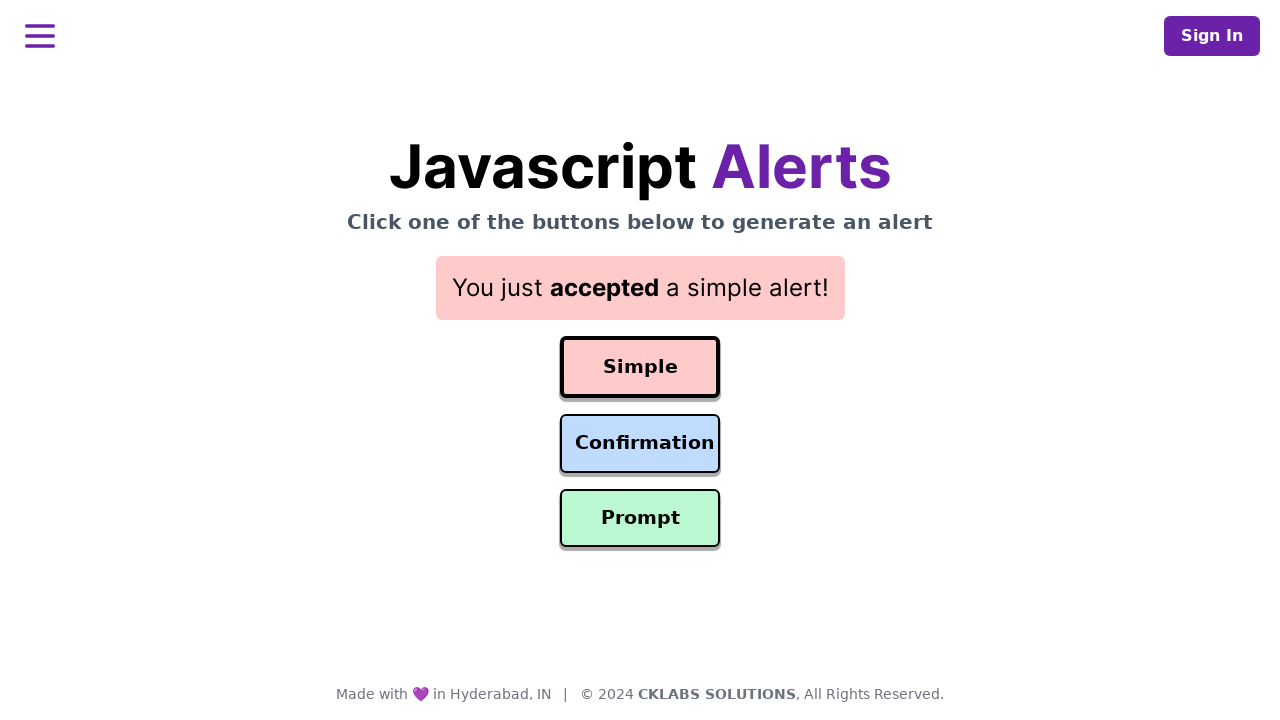

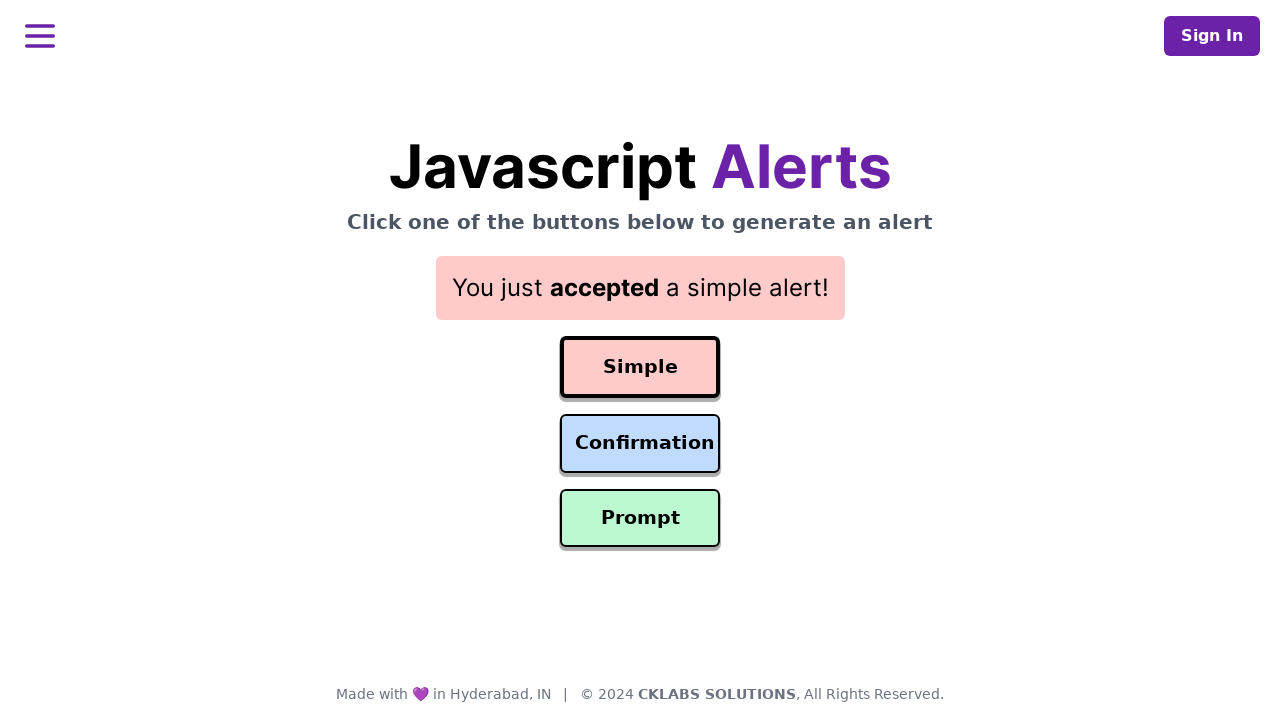